Tests Oscar Winning Films page by clicking through different years and verifying that movie data loads for each year

Starting URL: https://www.scrapethissite.com/pages

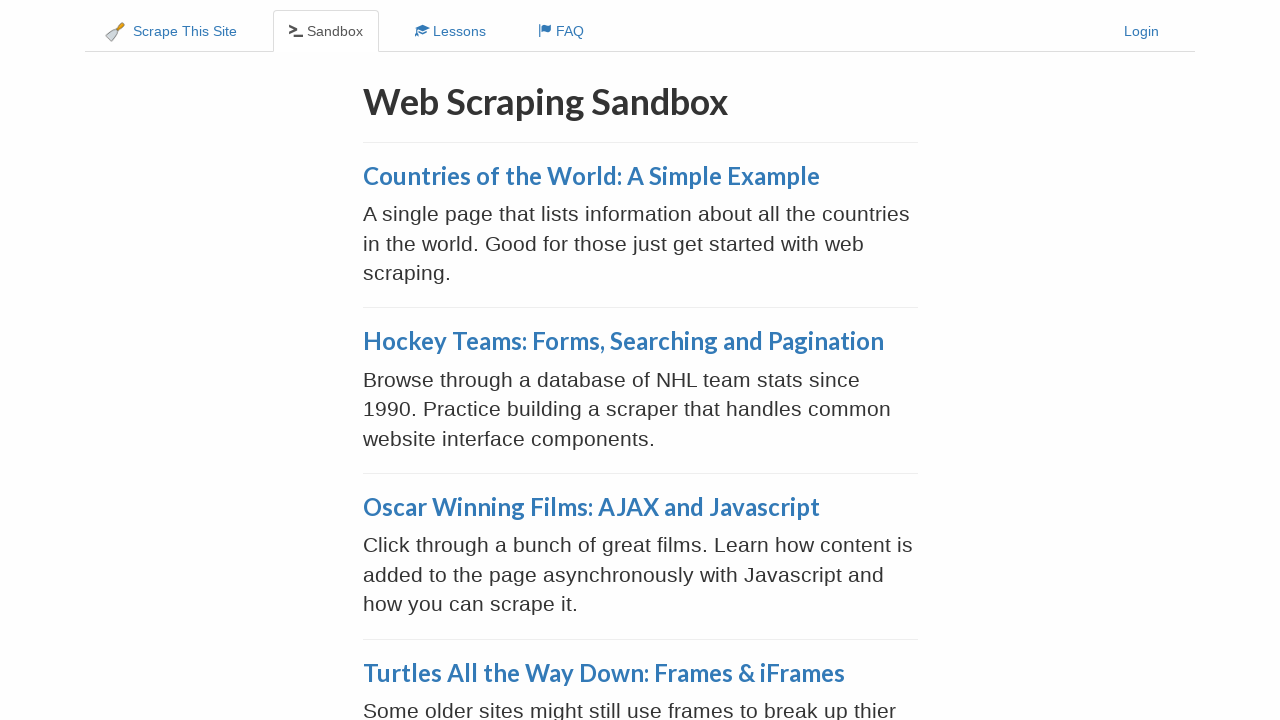

Clicked on Oscar Winning Films link at (591, 507) on xpath=//a[contains(text(),'Oscar Winning Films')]
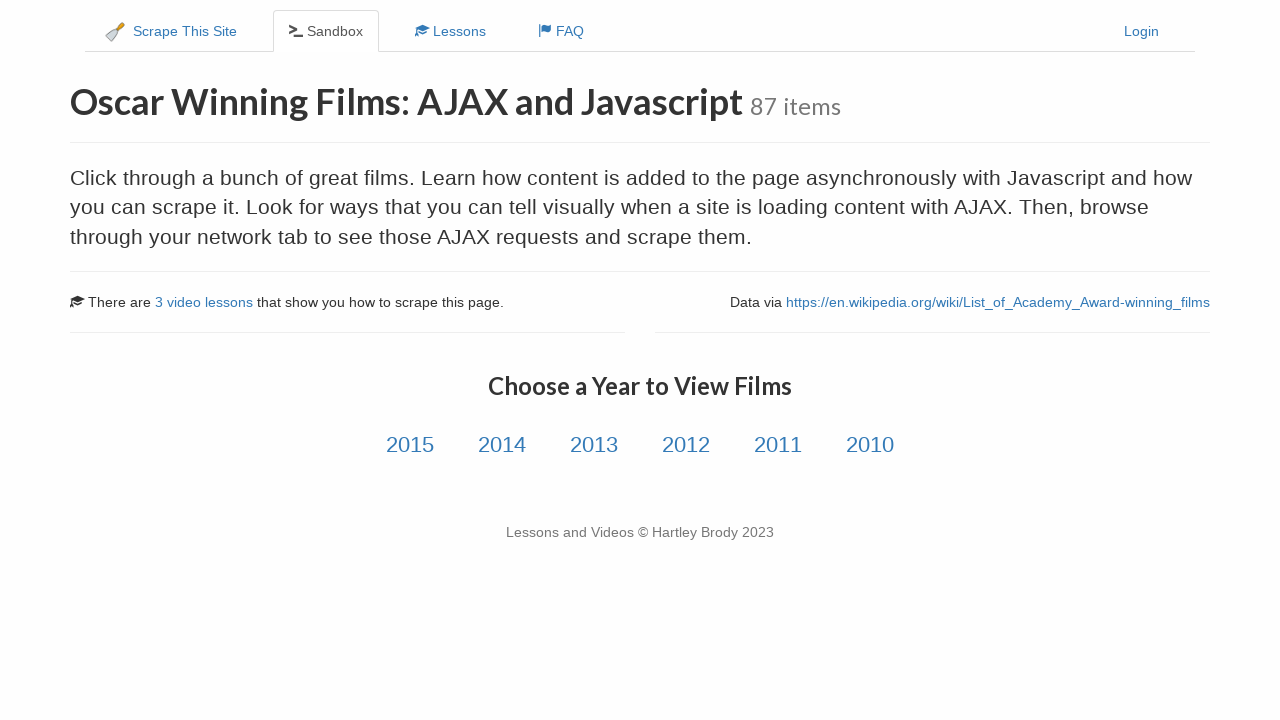

Year selection section loaded
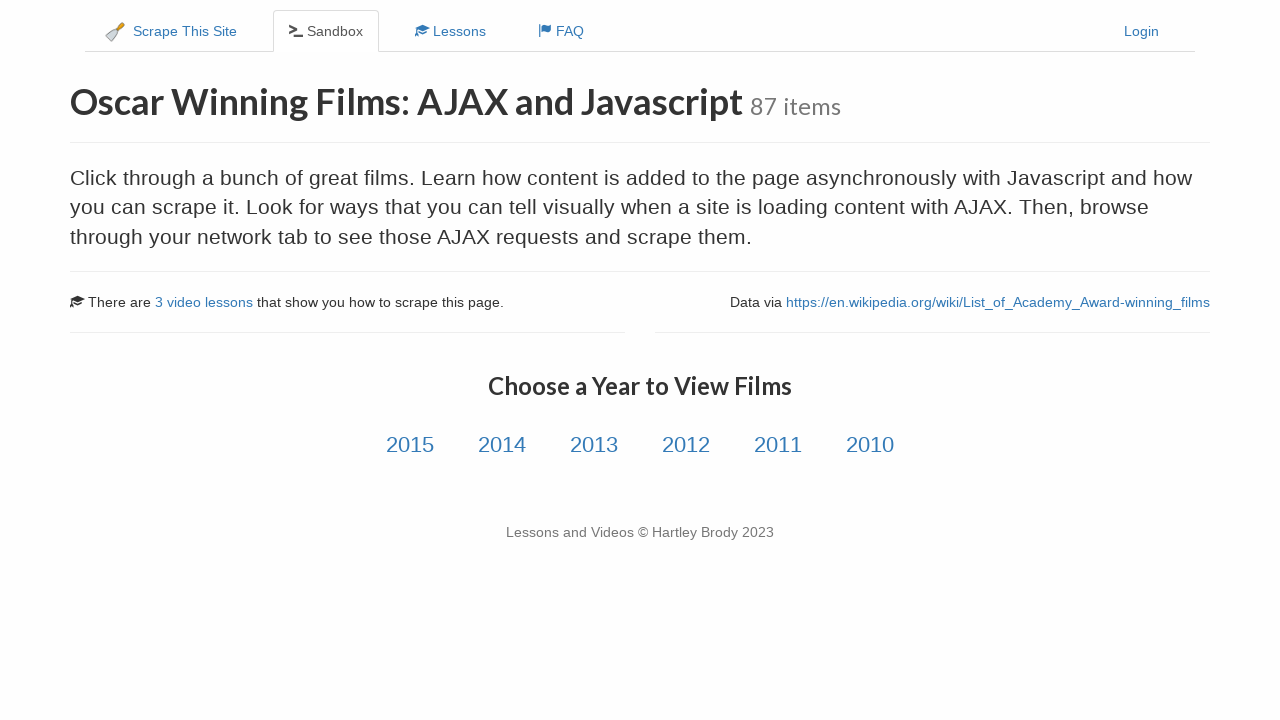

Retrieved all year selection links
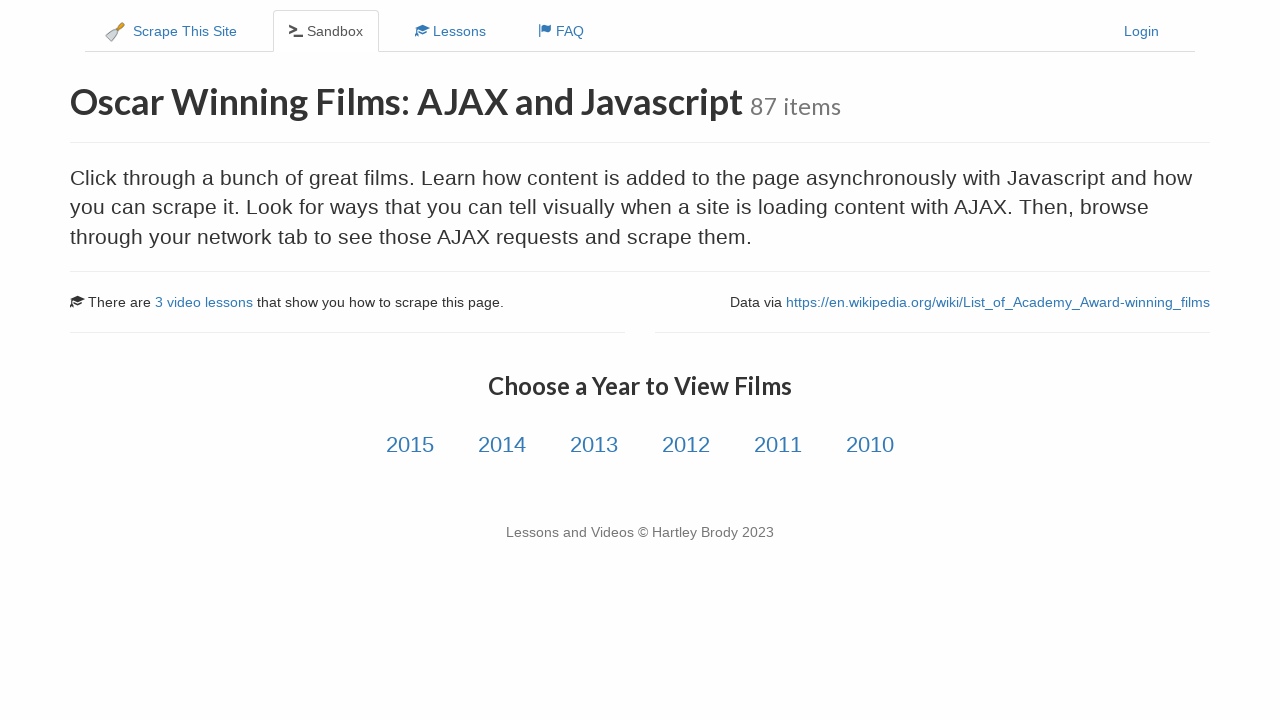

Clicked on a year to view films at (410, 445) on xpath=//h3[contains(text(),'Choose a Year to View Films')]/following-sibling::a 
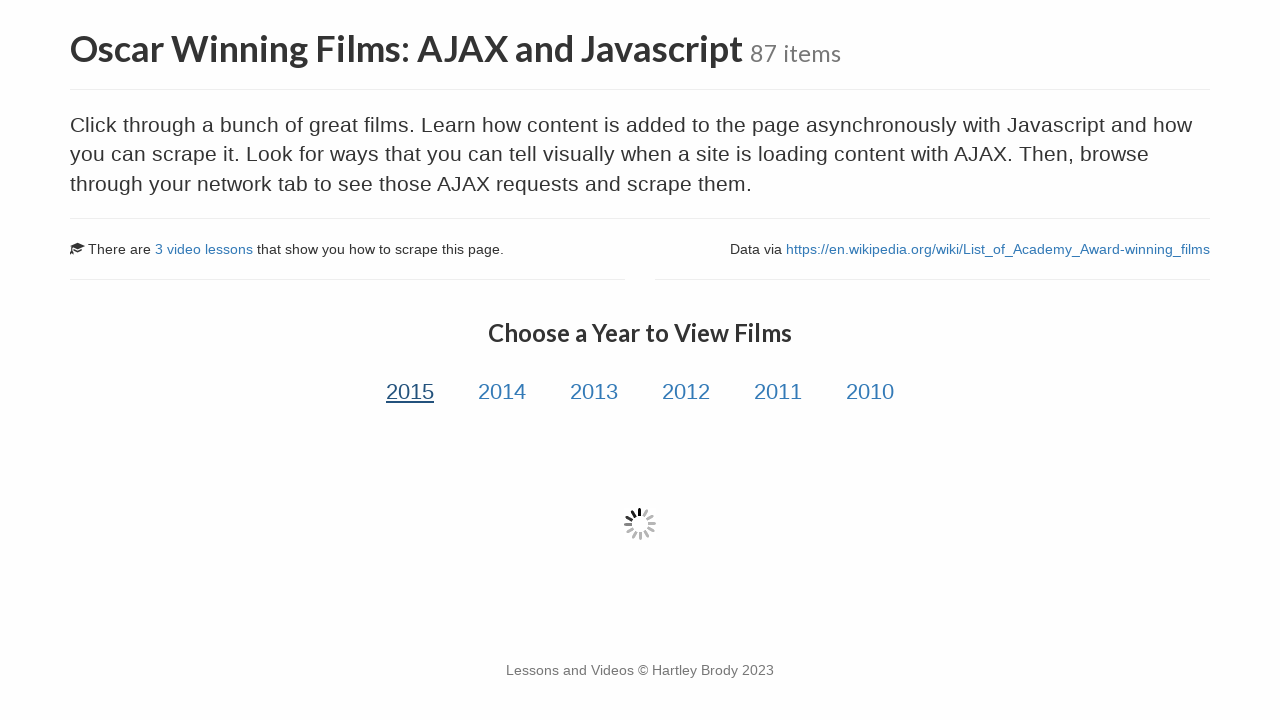

Movie table loaded with at least 5 rows of data
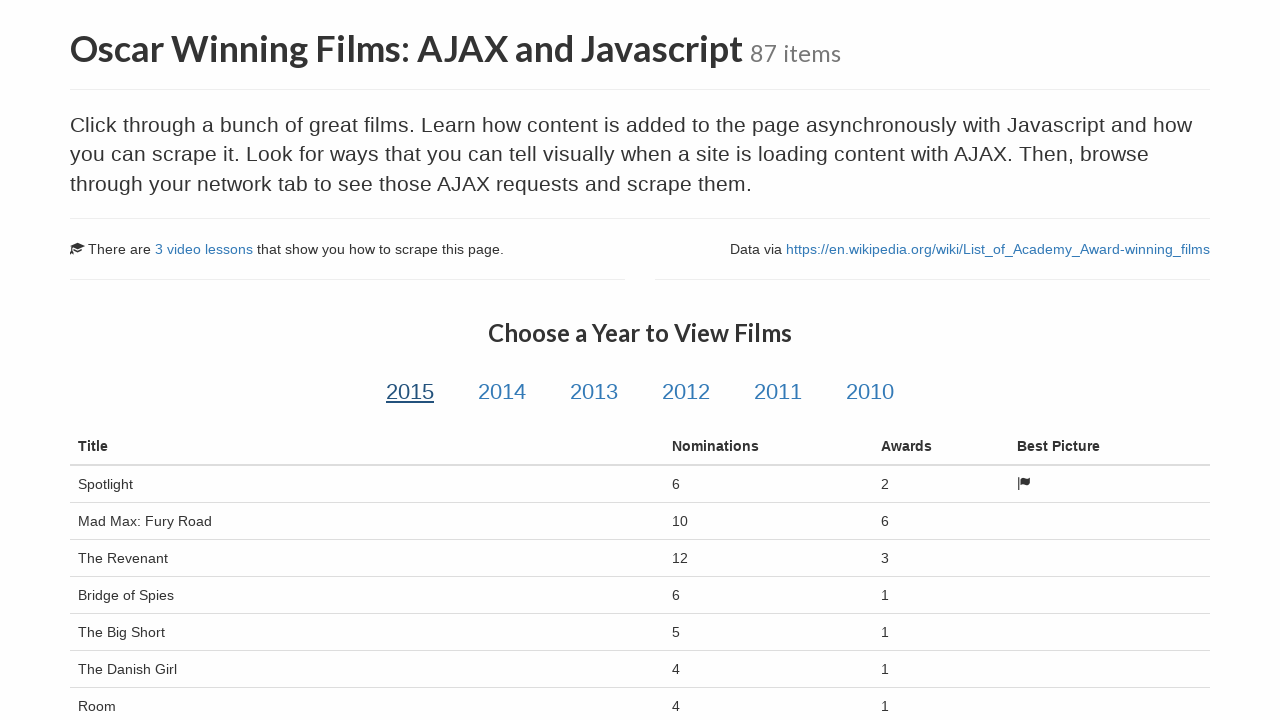

Verified title column in movie data
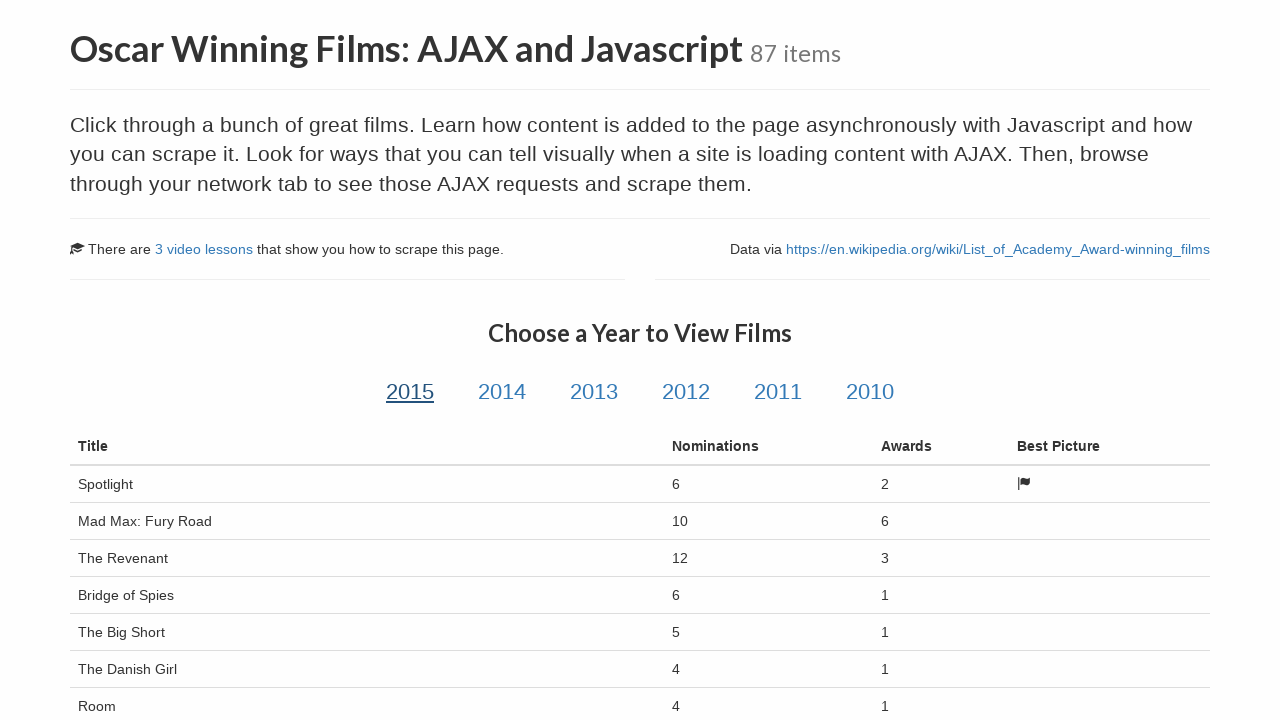

Verified nominations column in movie data
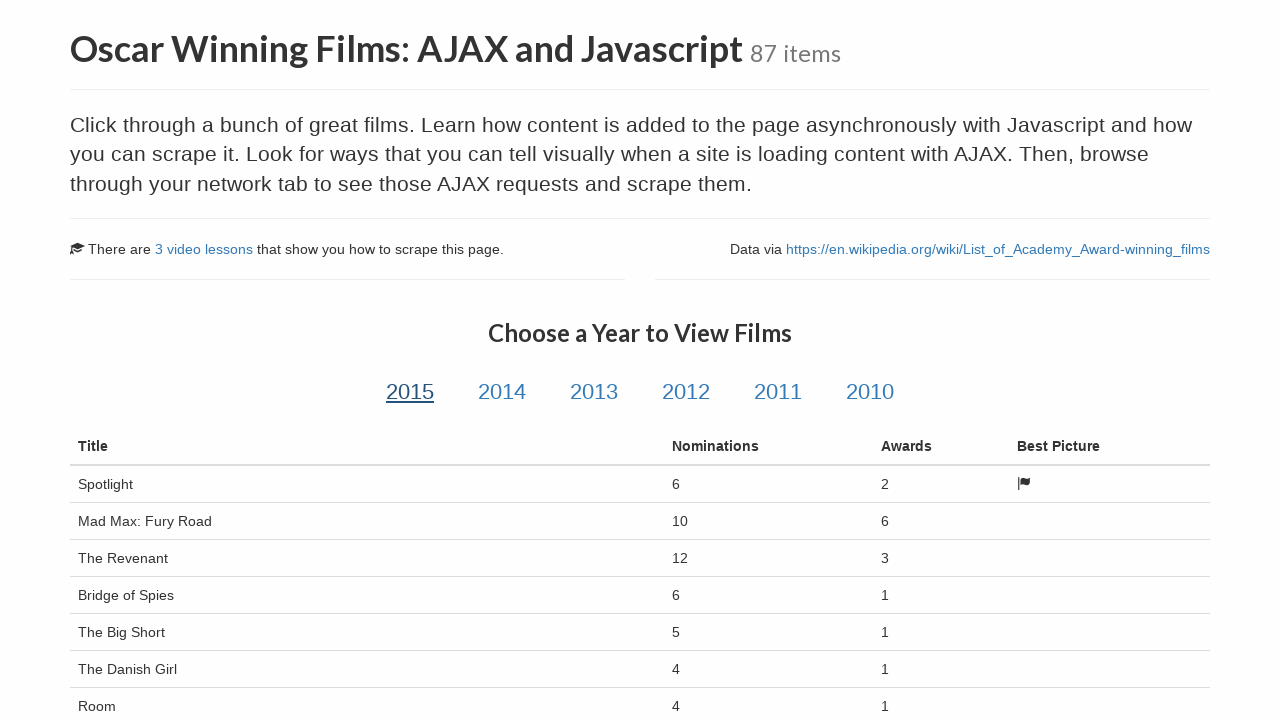

Verified awards column in movie data
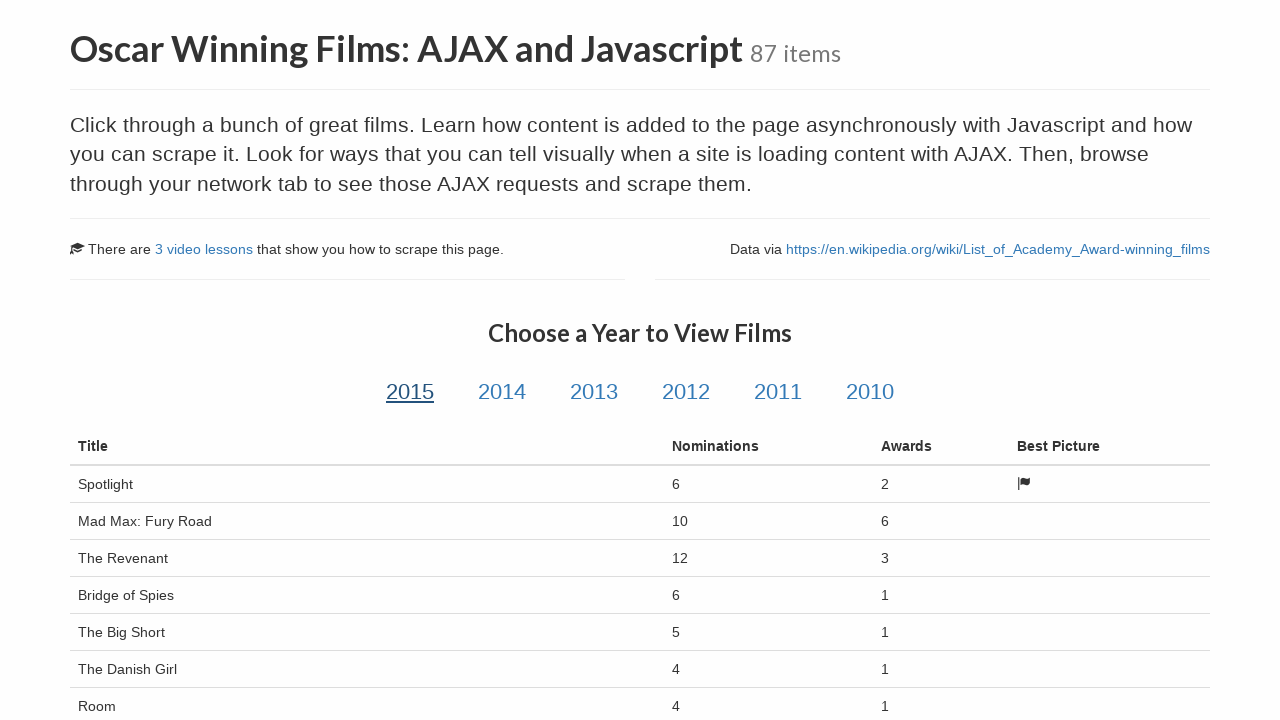

Clicked on a year to view films at (502, 392) on xpath=//h3[contains(text(),'Choose a Year to View Films')]/following-sibling::a 
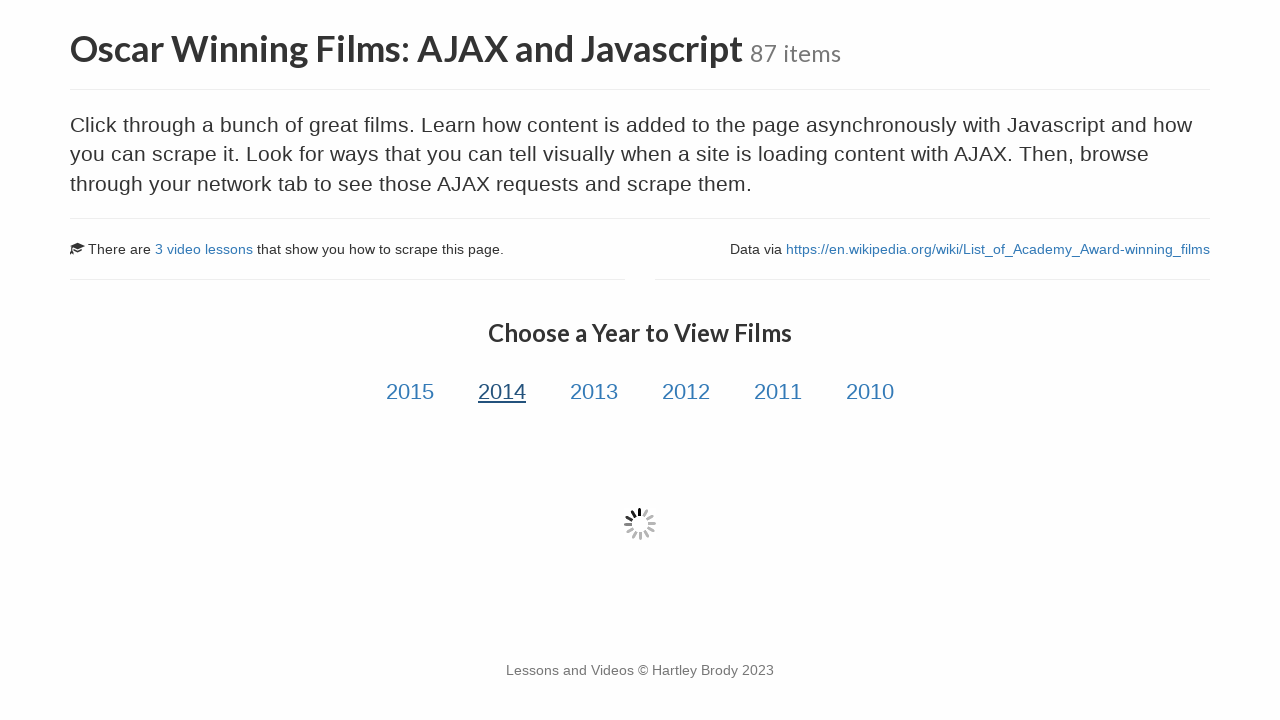

Movie table loaded with at least 5 rows of data
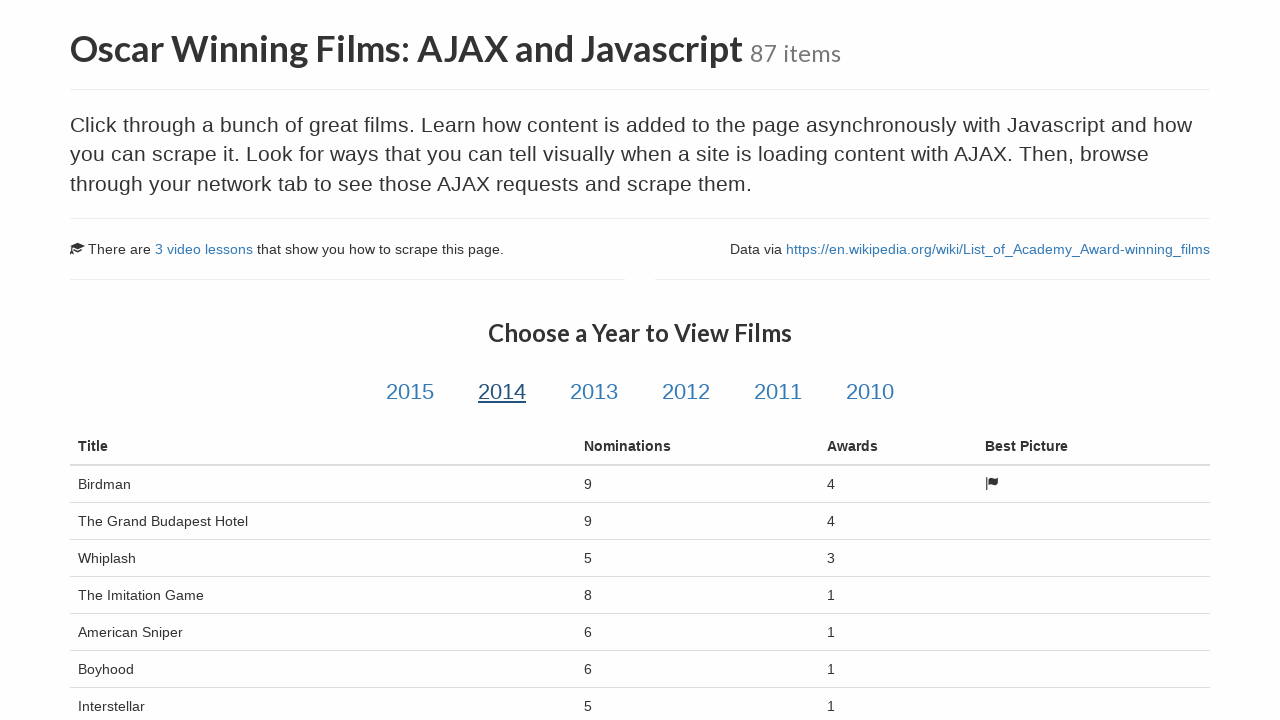

Verified title column in movie data
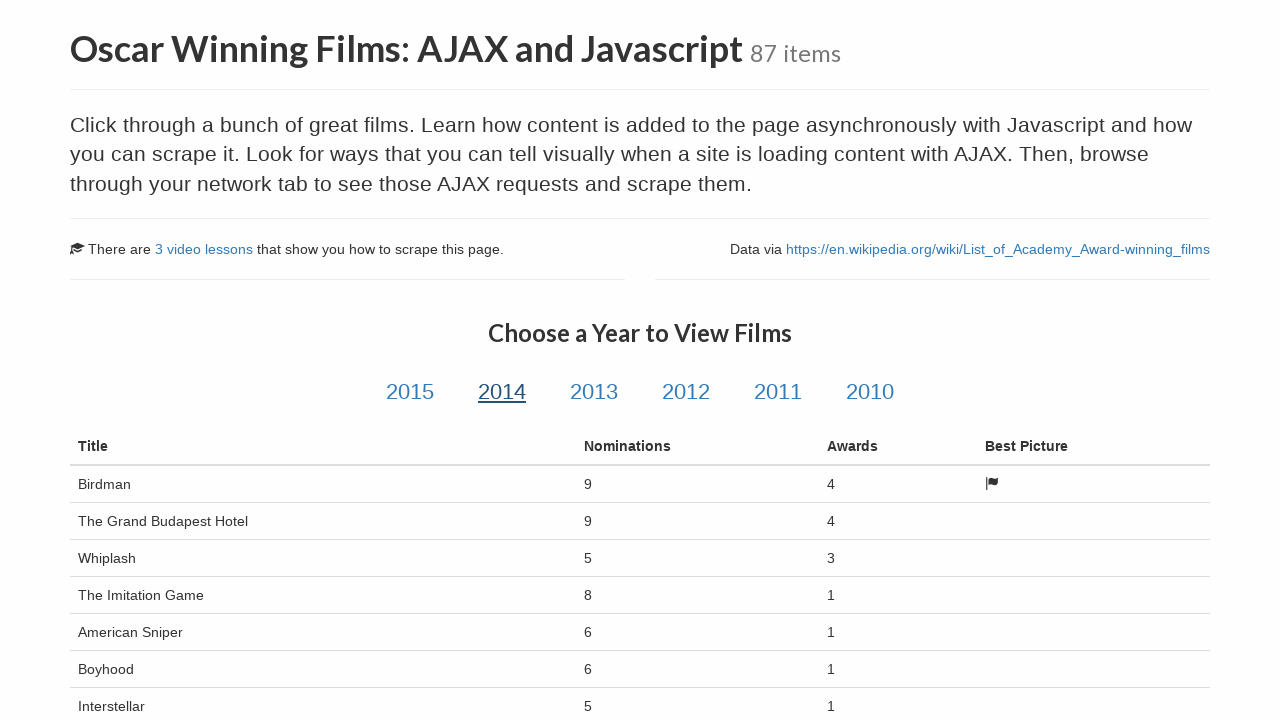

Verified nominations column in movie data
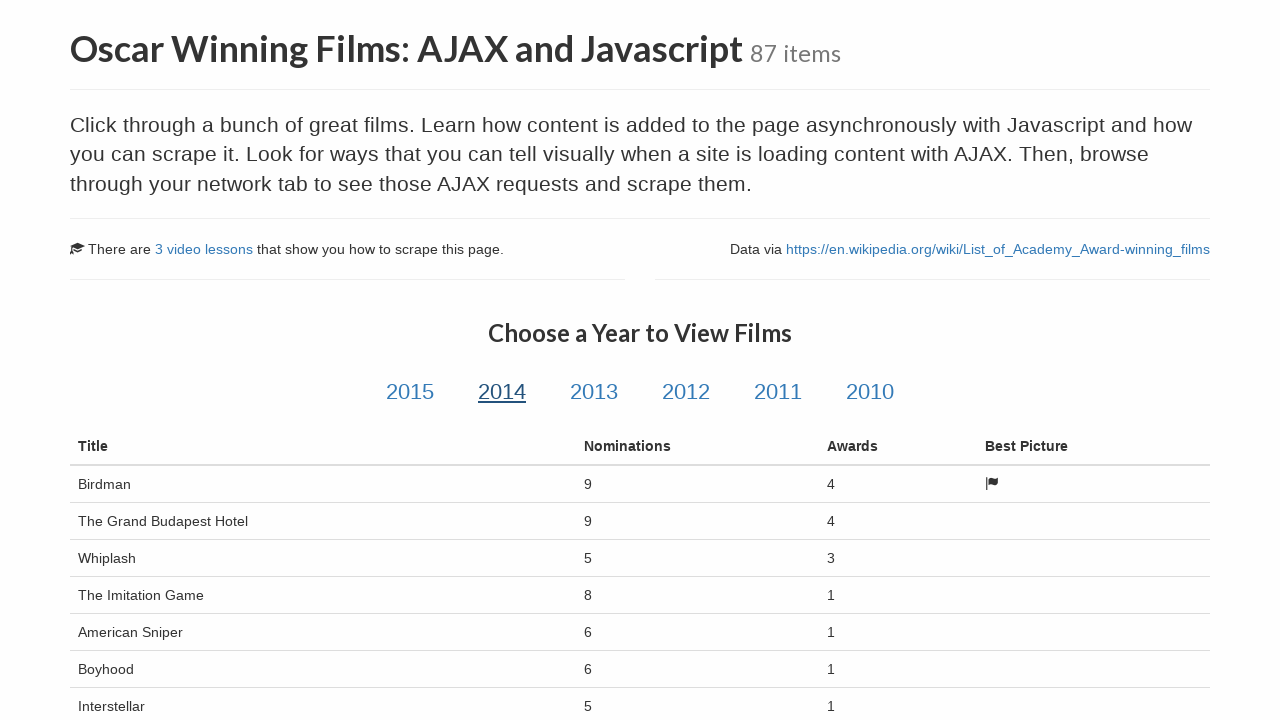

Verified awards column in movie data
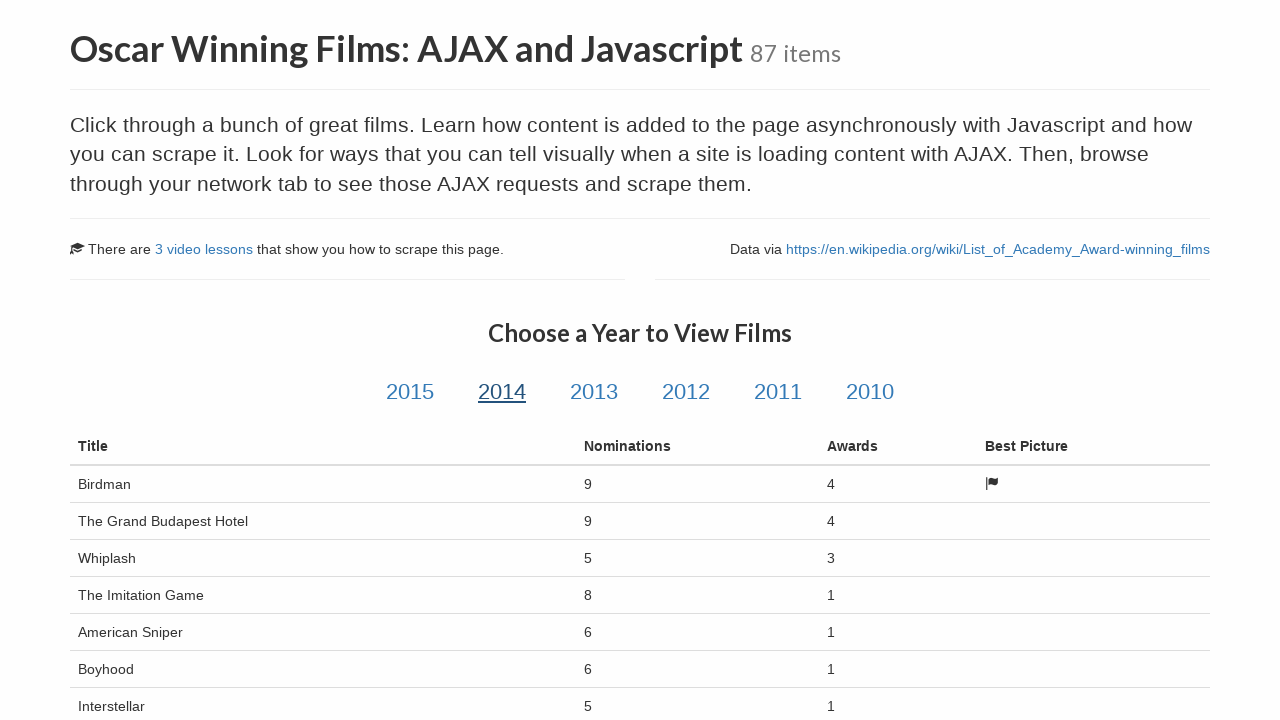

Clicked on a year to view films at (594, 392) on xpath=//h3[contains(text(),'Choose a Year to View Films')]/following-sibling::a 
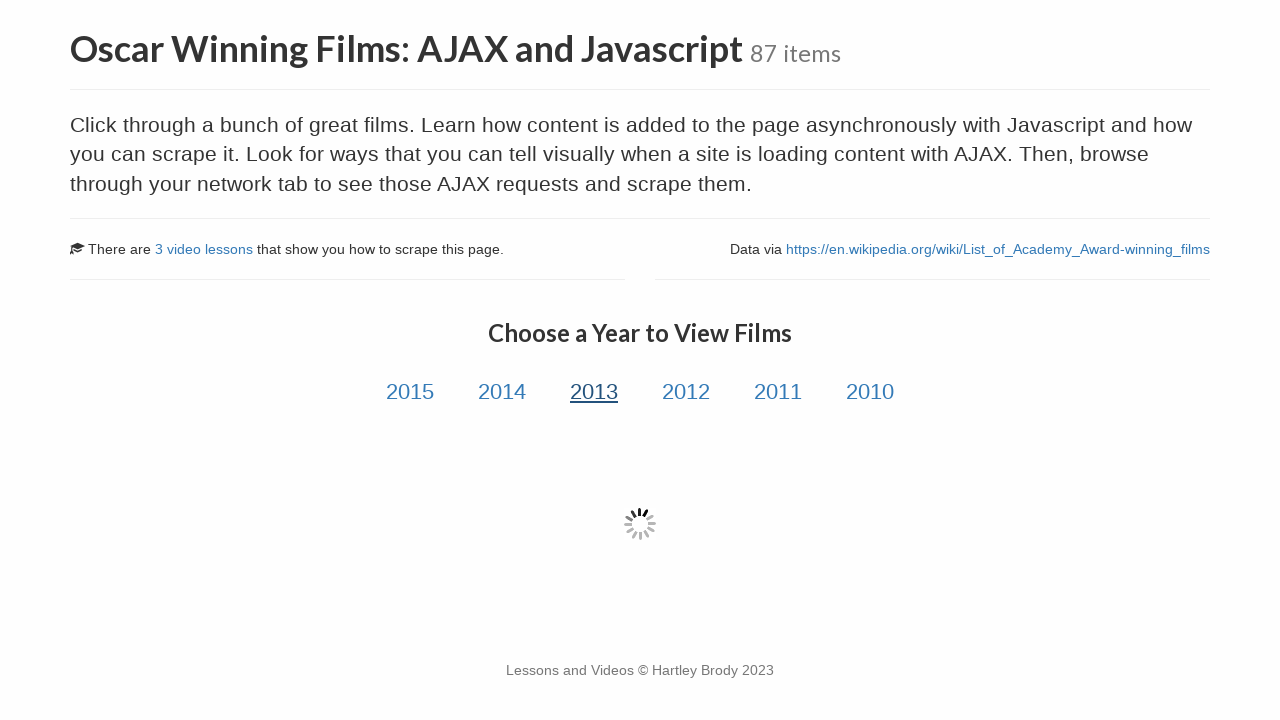

Movie table loaded with at least 5 rows of data
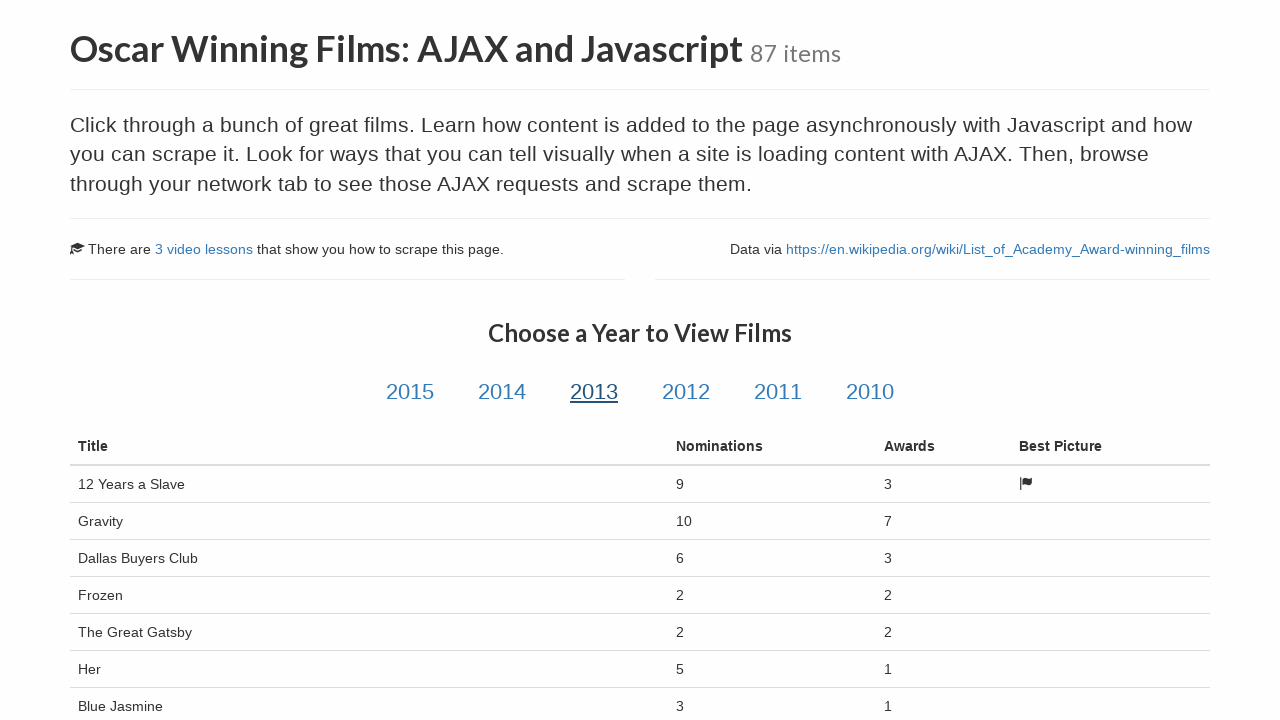

Verified title column in movie data
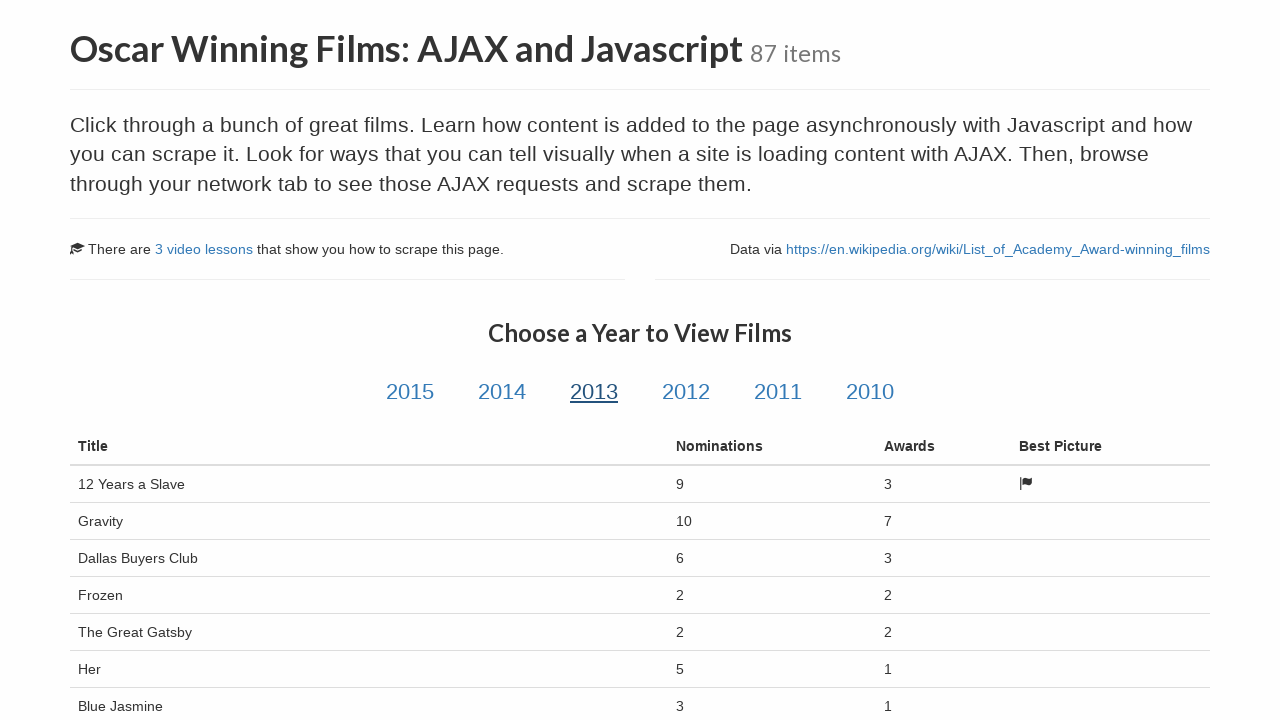

Verified nominations column in movie data
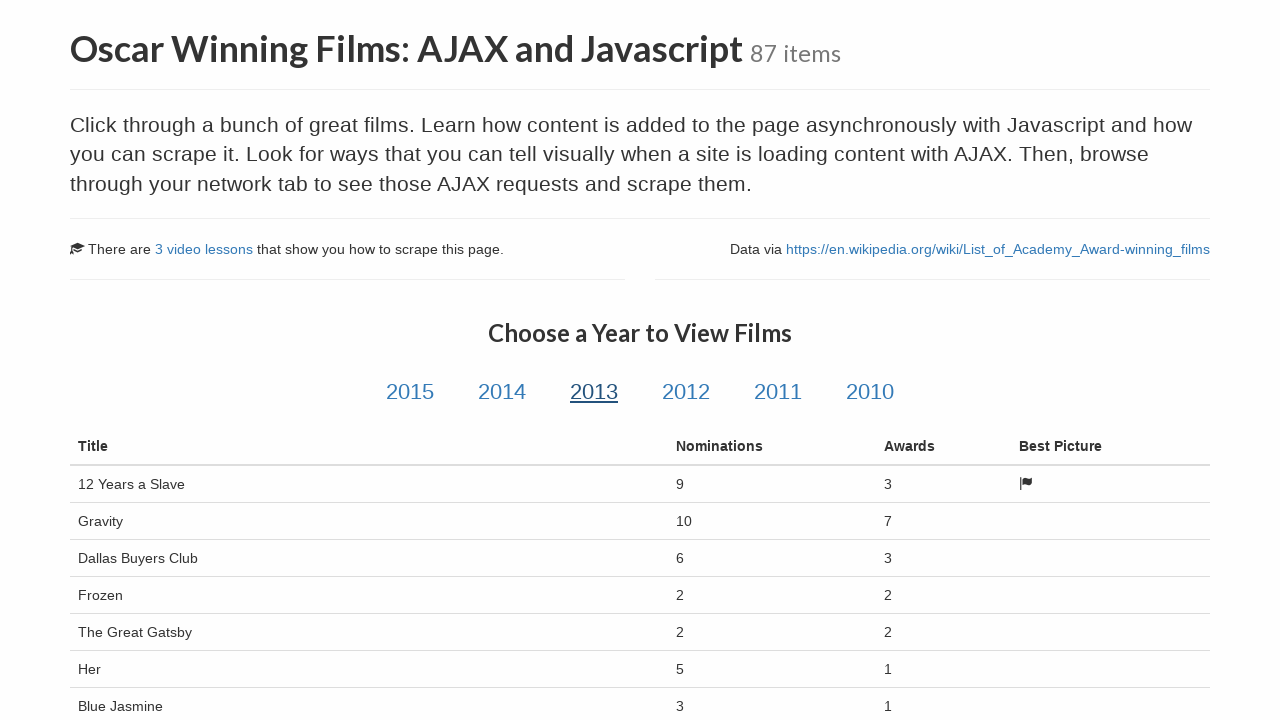

Verified awards column in movie data
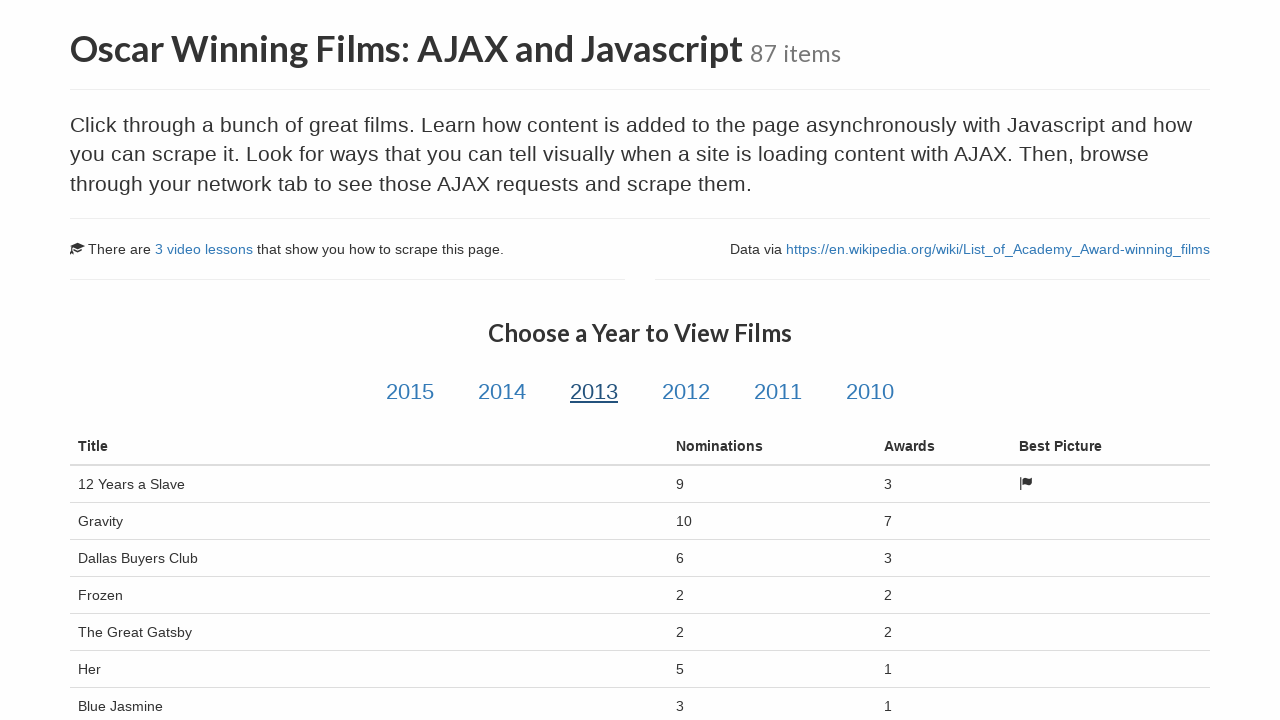

Clicked on a year to view films at (686, 392) on xpath=//h3[contains(text(),'Choose a Year to View Films')]/following-sibling::a 
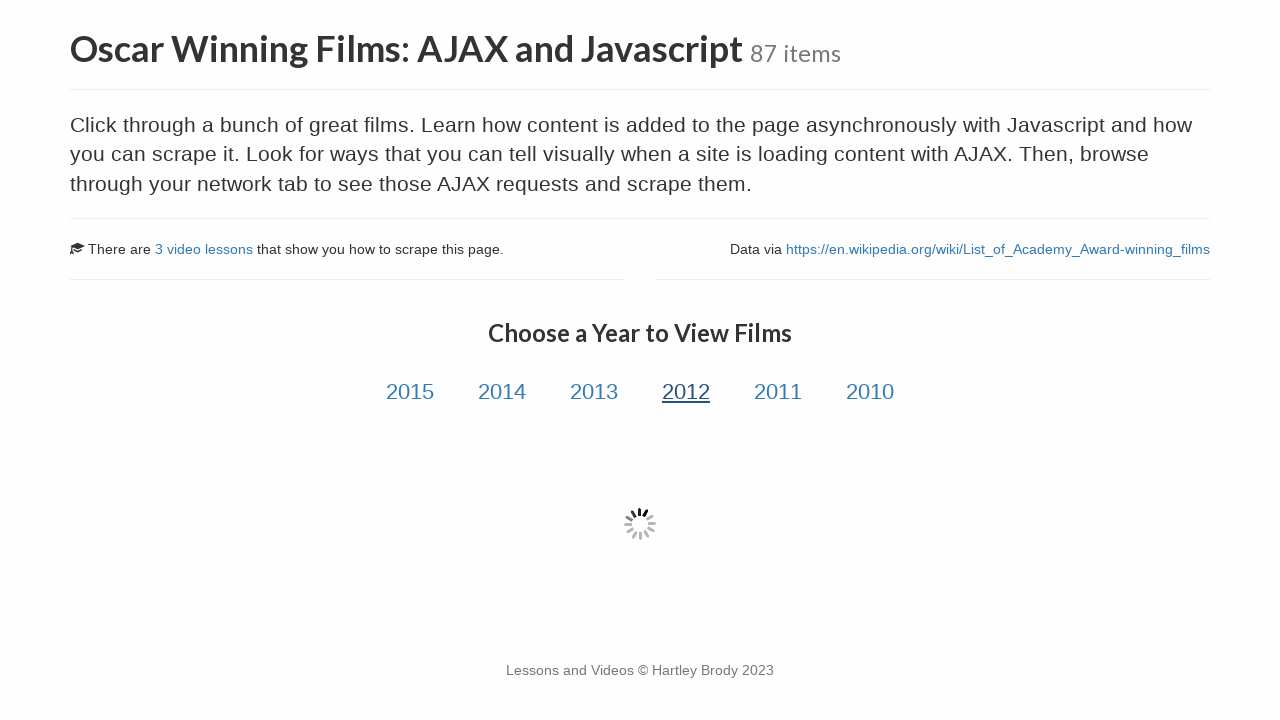

Movie table loaded with at least 5 rows of data
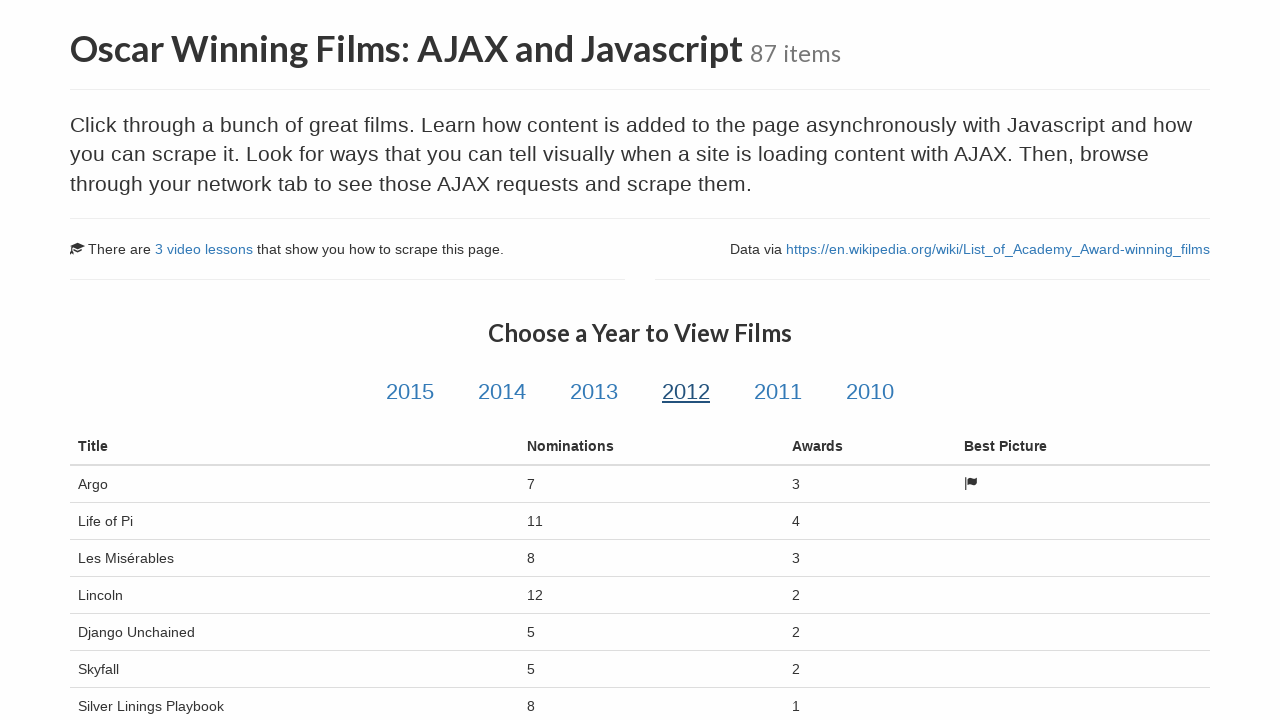

Verified title column in movie data
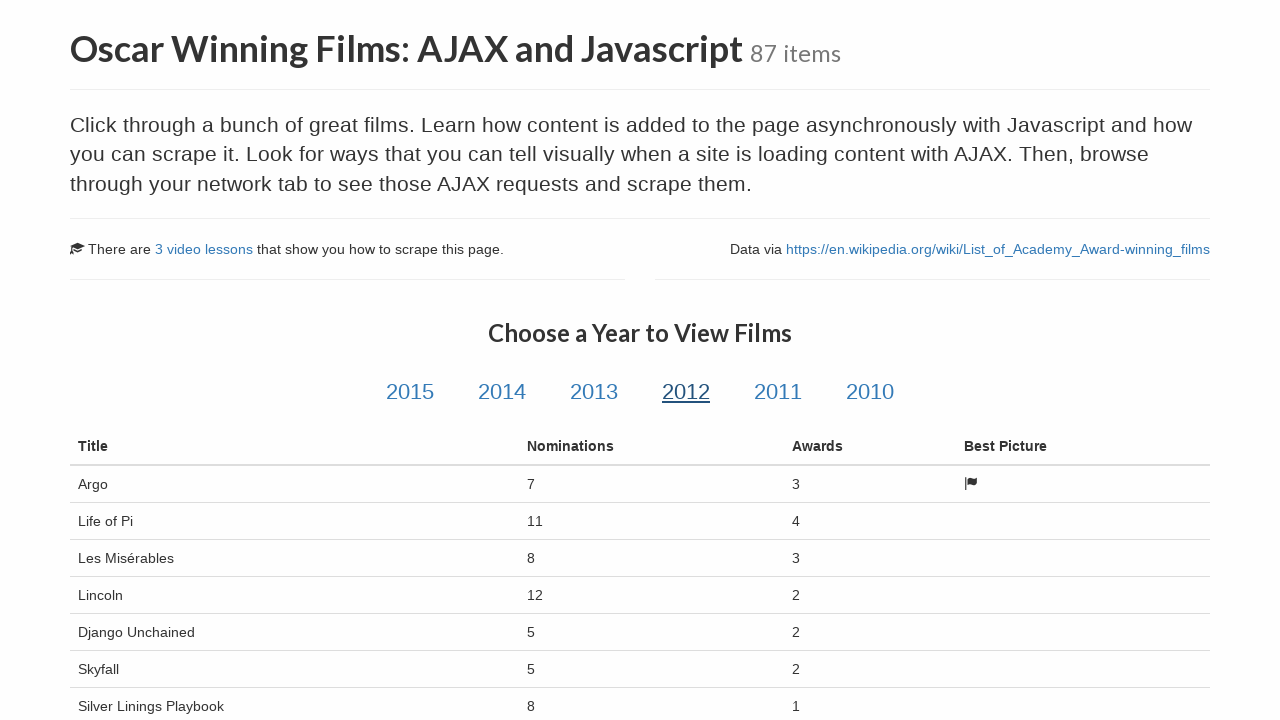

Verified nominations column in movie data
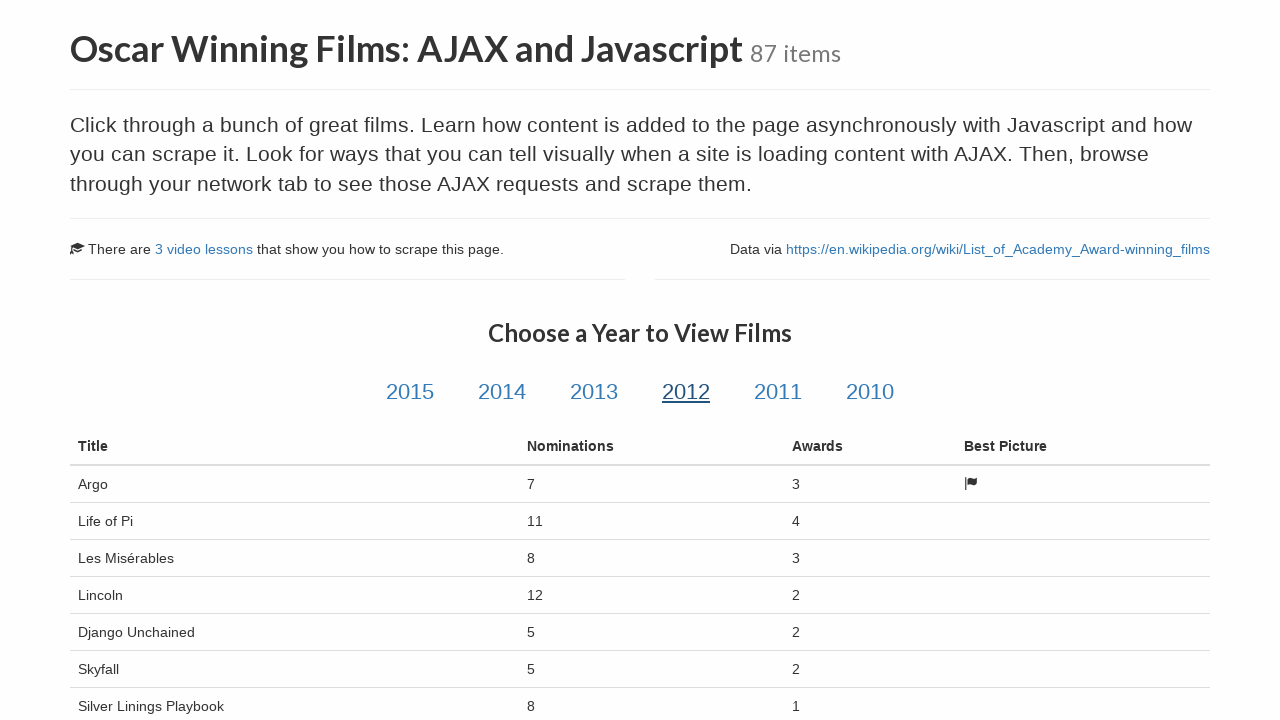

Verified awards column in movie data
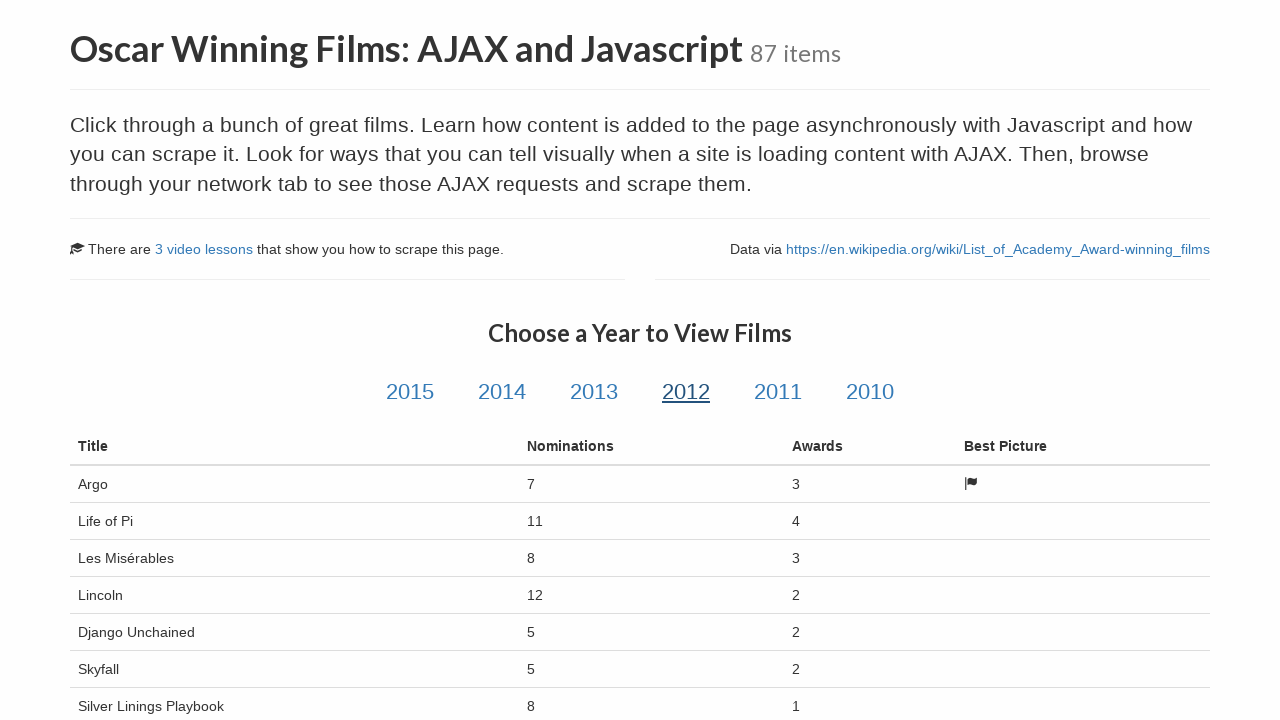

Clicked on a year to view films at (778, 392) on xpath=//h3[contains(text(),'Choose a Year to View Films')]/following-sibling::a 
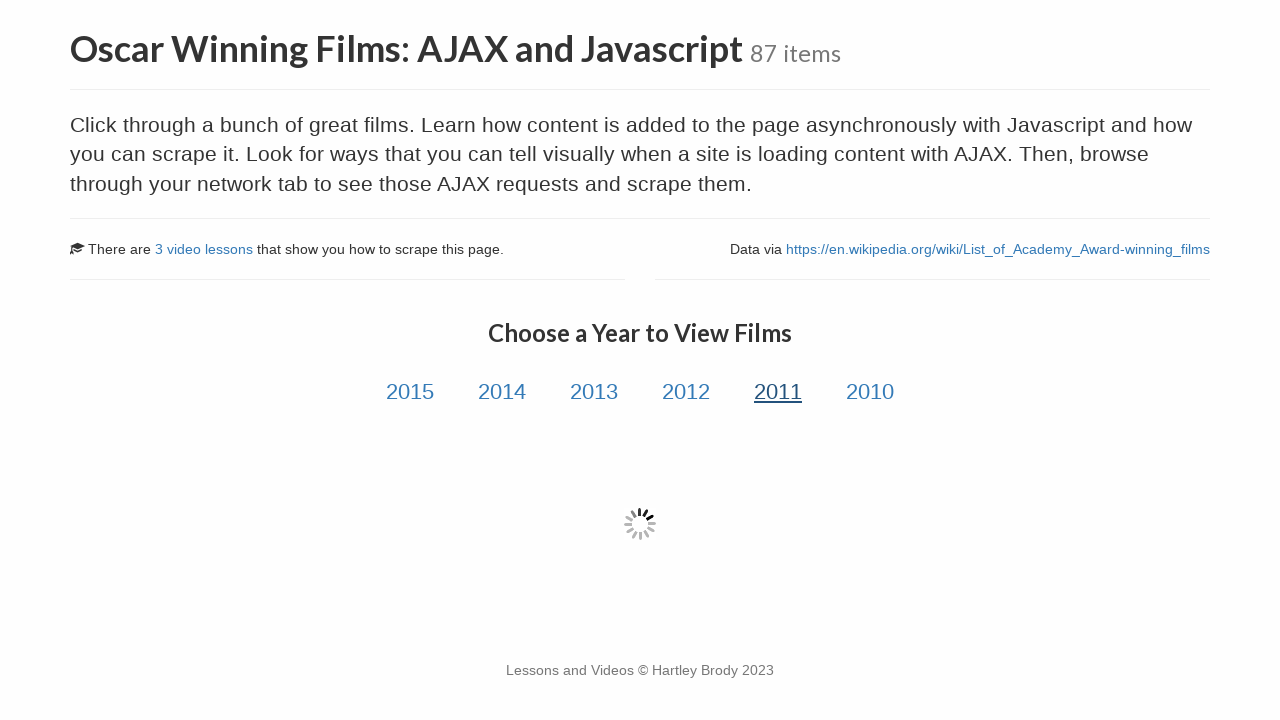

Movie table loaded with at least 5 rows of data
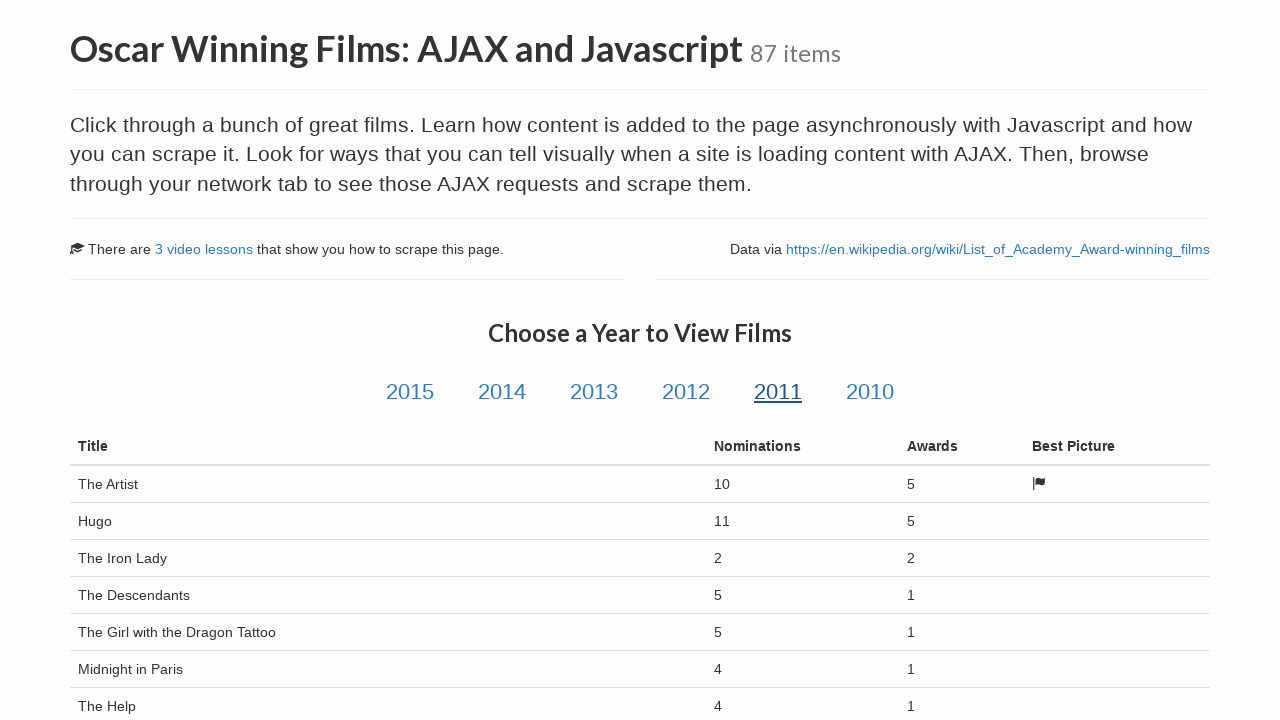

Verified title column in movie data
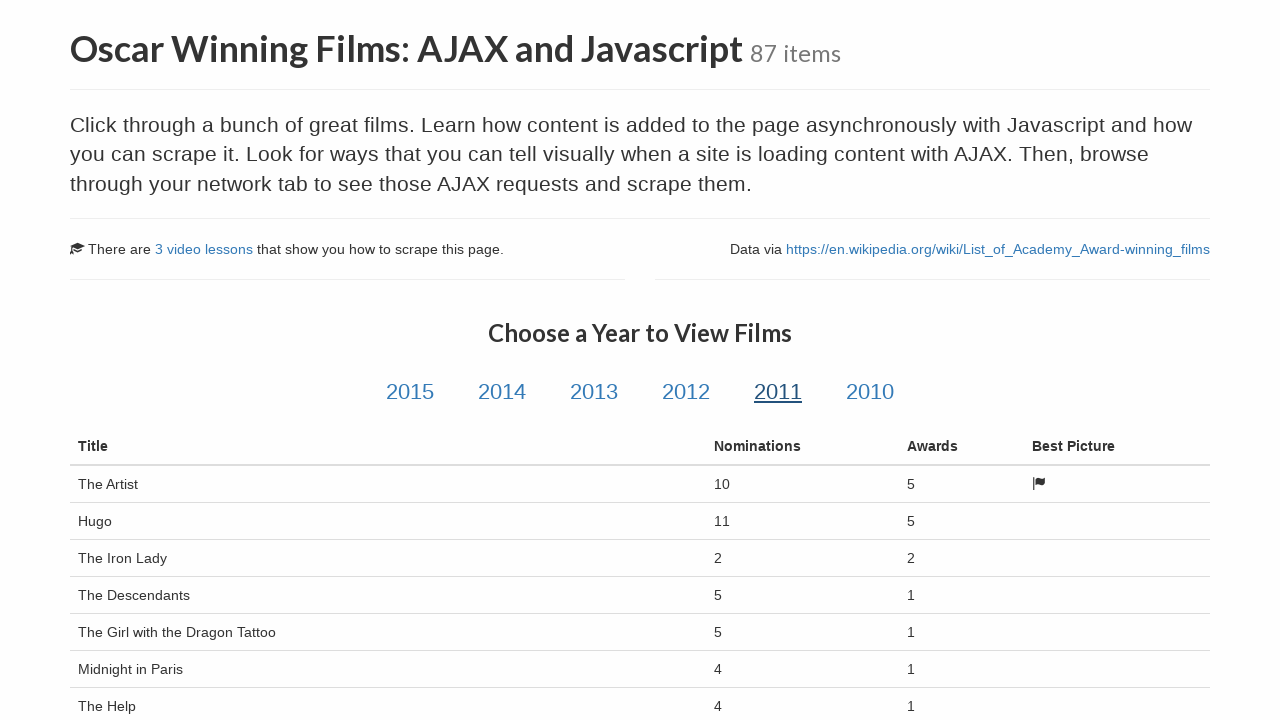

Verified nominations column in movie data
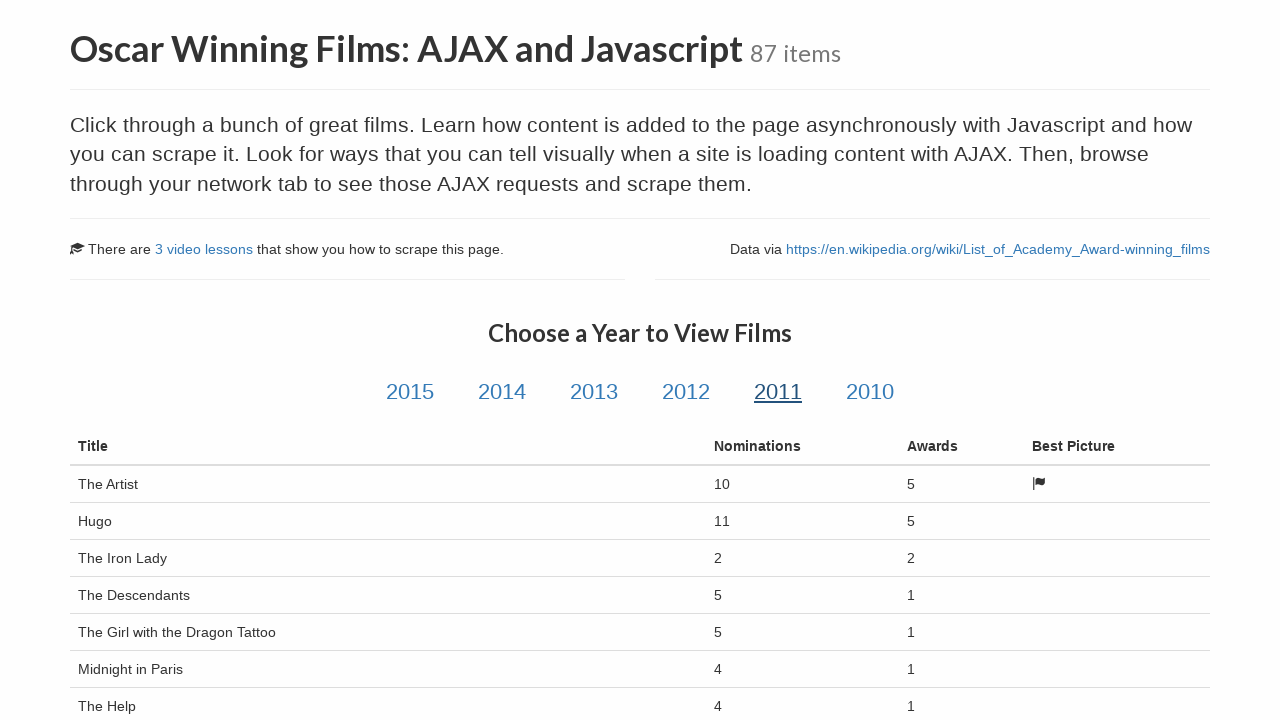

Verified awards column in movie data
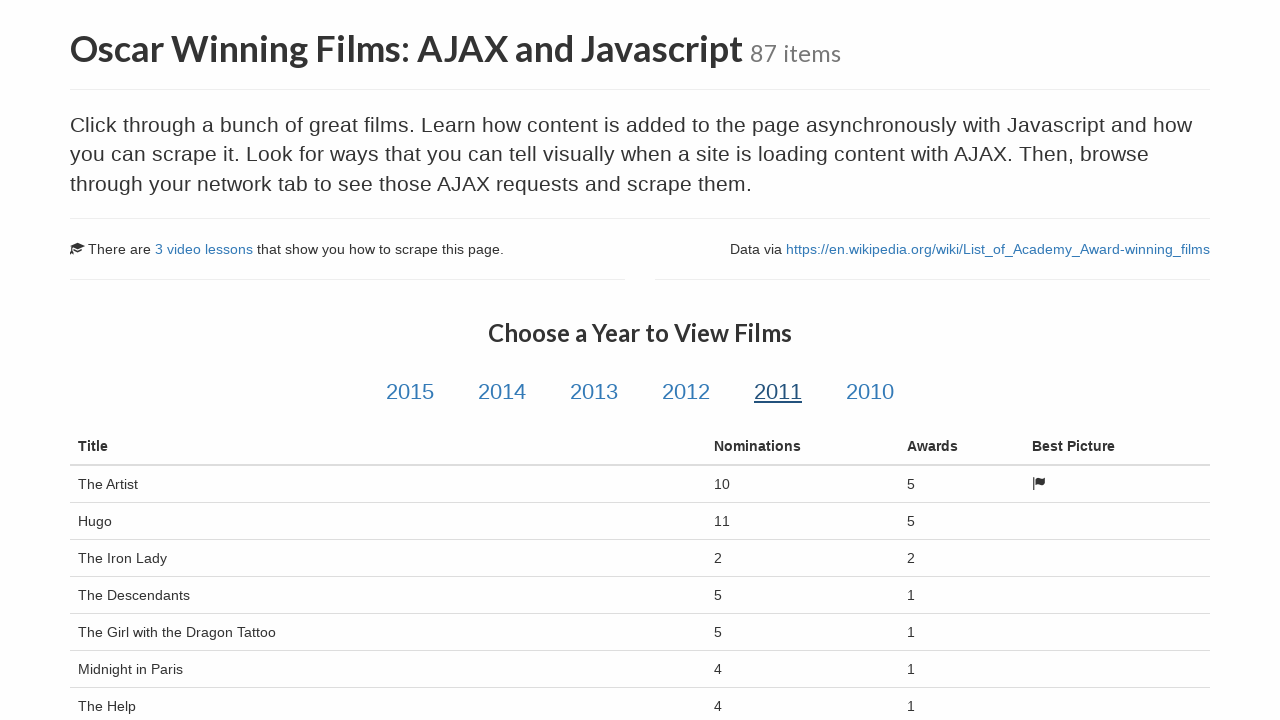

Clicked on a year to view films at (870, 392) on xpath=//h3[contains(text(),'Choose a Year to View Films')]/following-sibling::a 
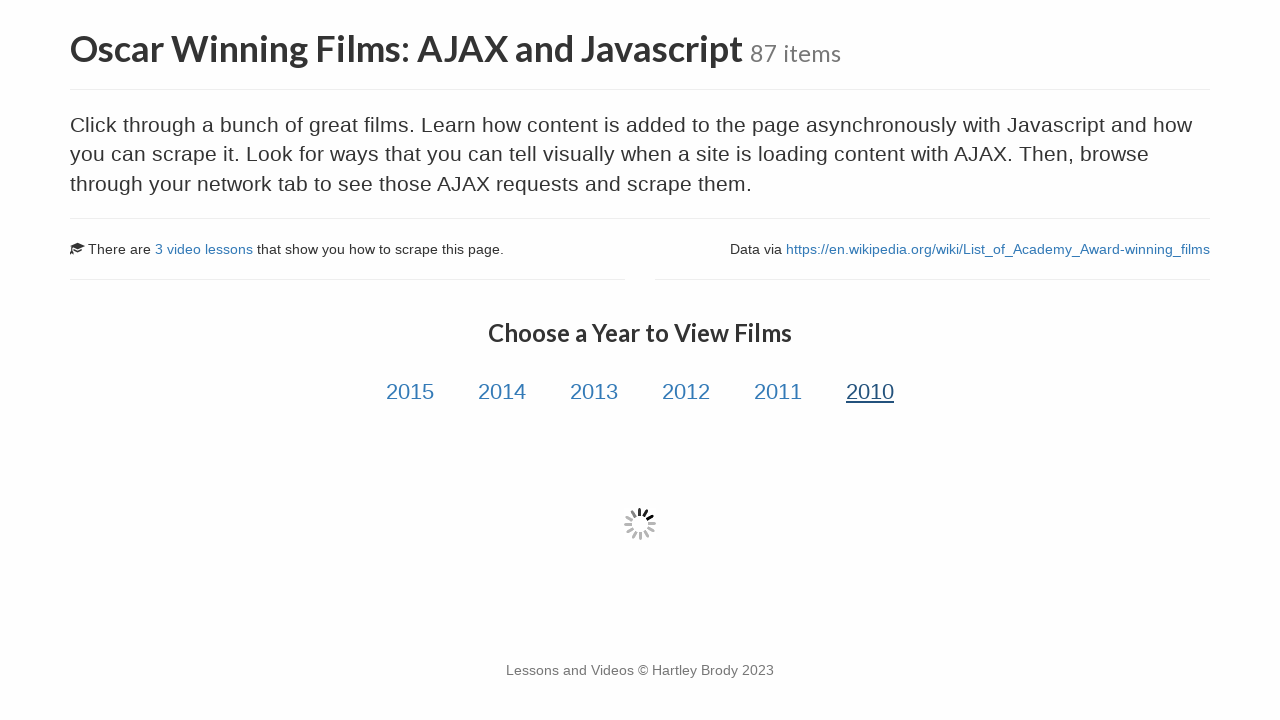

Movie table loaded with at least 5 rows of data
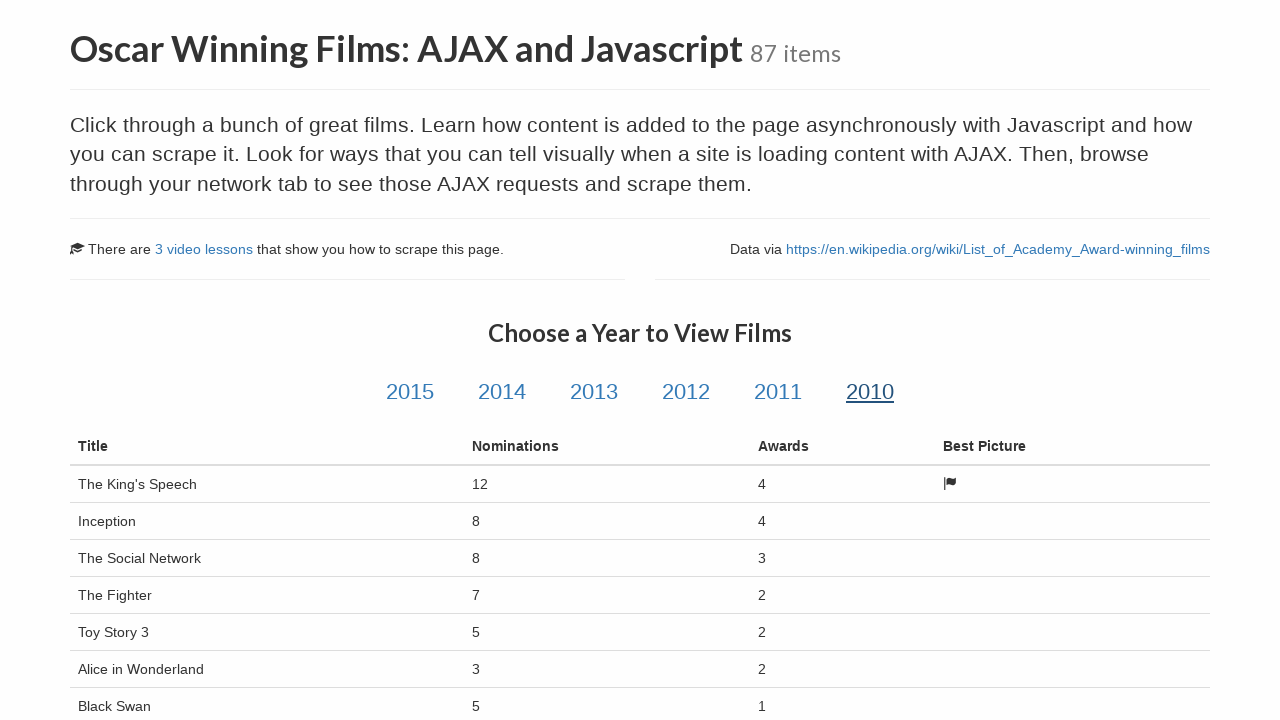

Verified title column in movie data
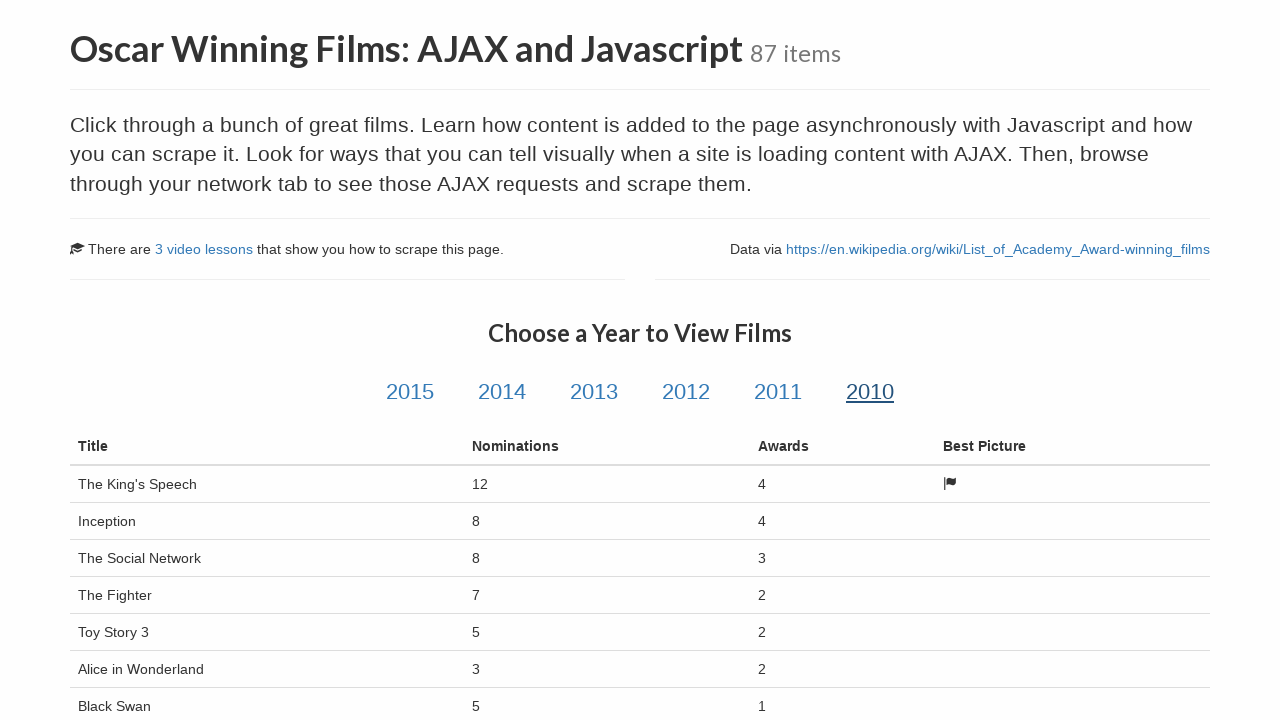

Verified nominations column in movie data
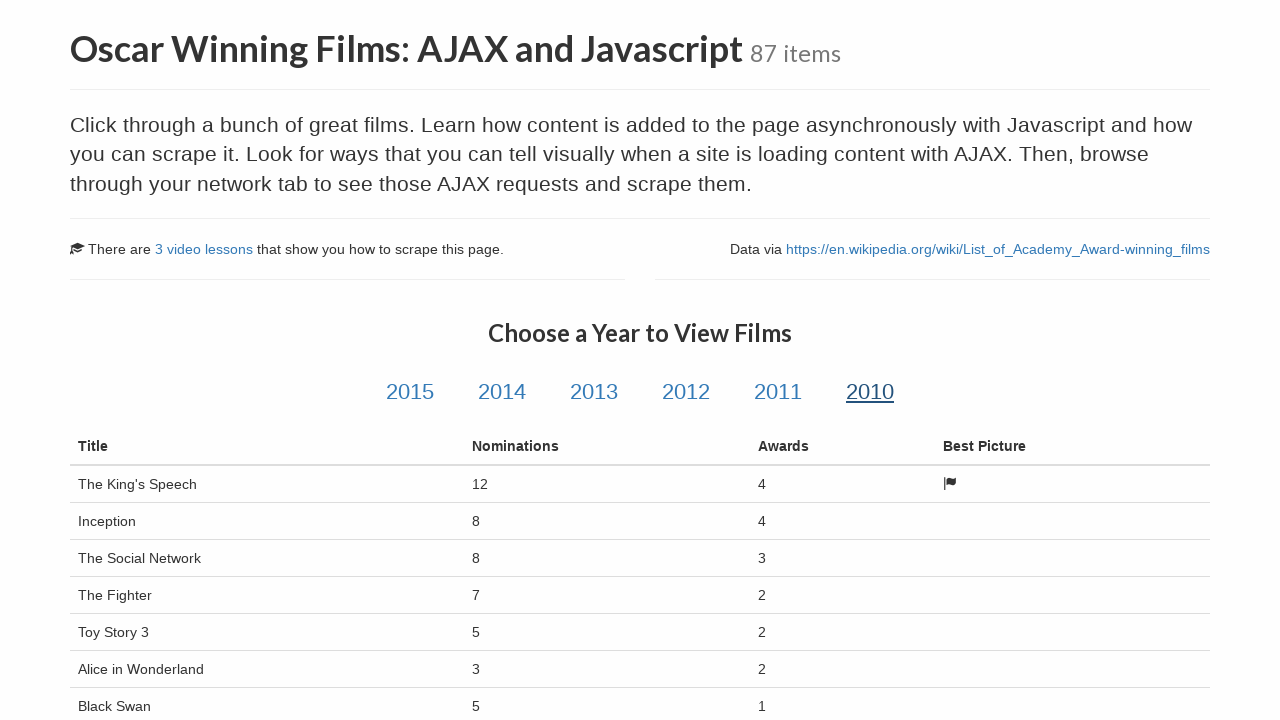

Verified awards column in movie data
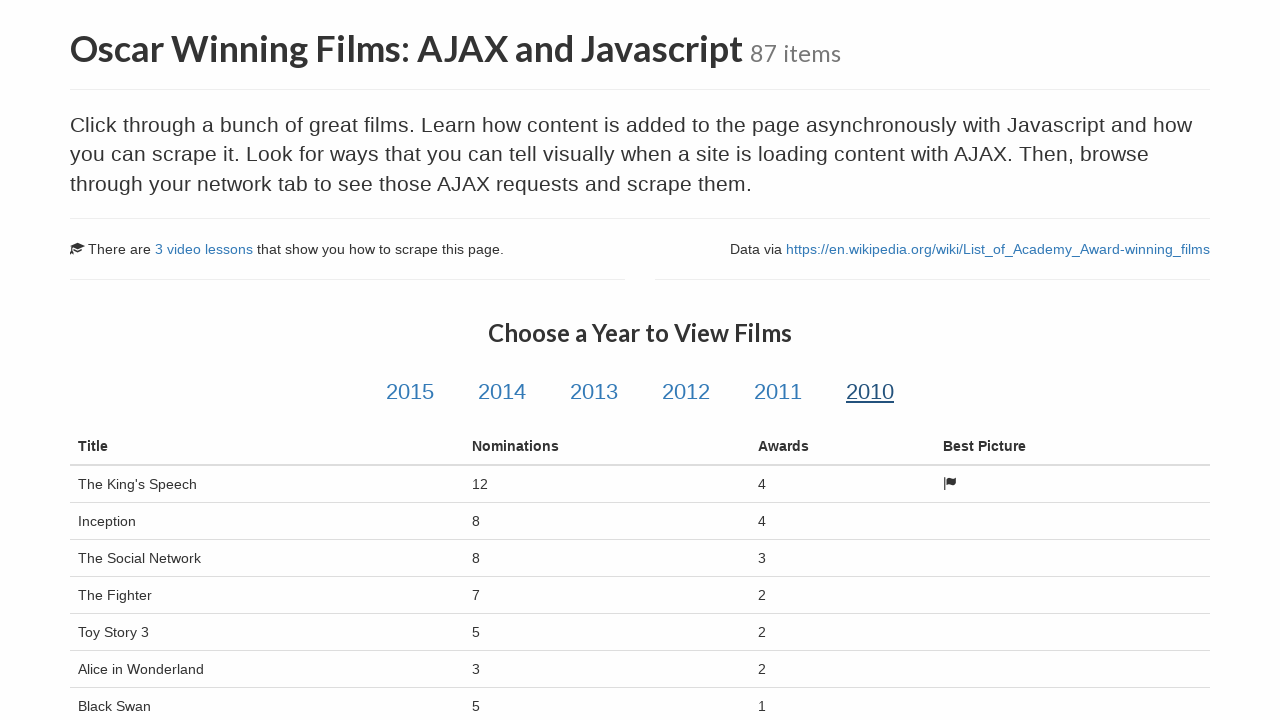

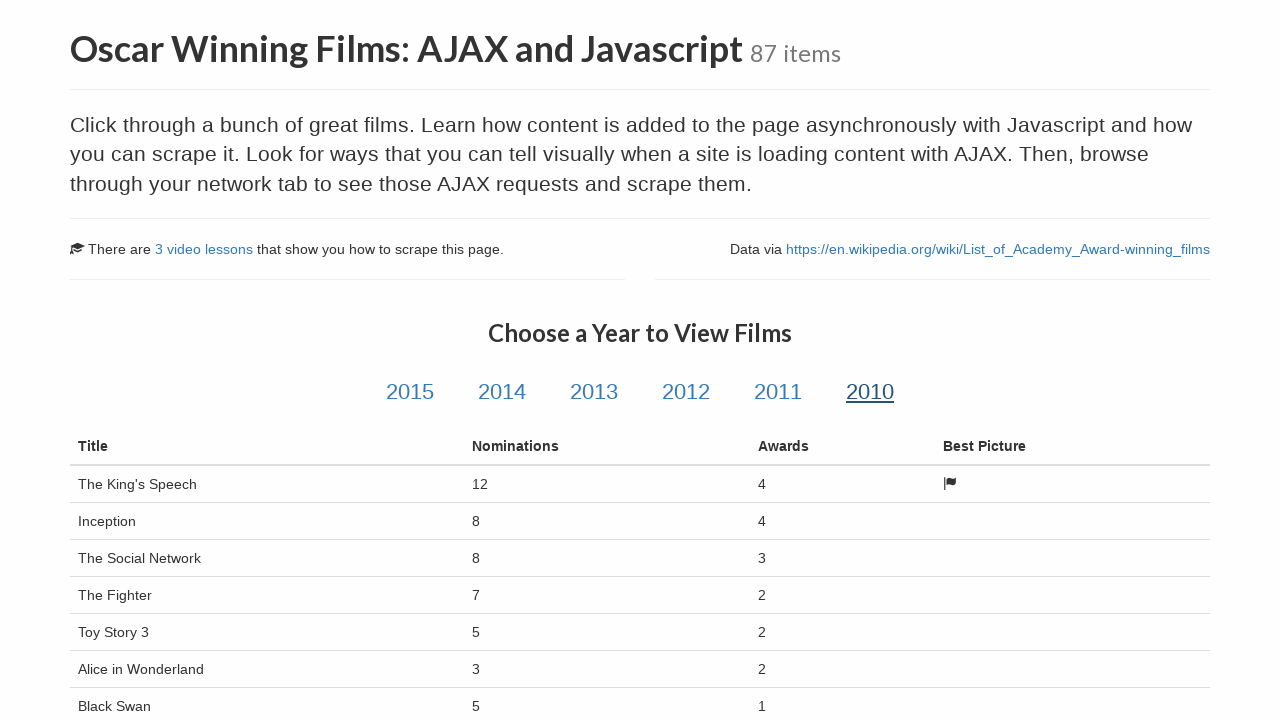